Tests forgot password form validation by clicking the forgot password link and submitting the form with empty fields to verify error messages.

Starting URL: https://parabank.parasoft.com/parabank/index.htm

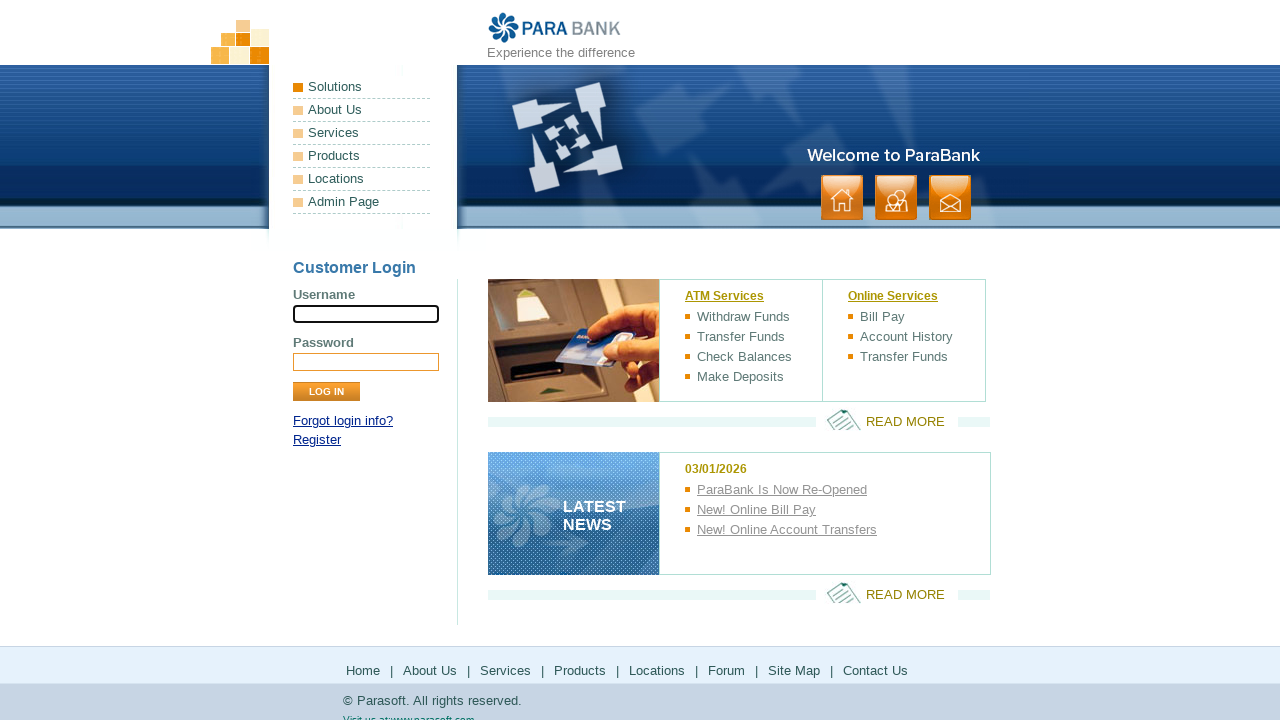

Clicked 'Forgot' password link at (343, 421) on text=Forgot
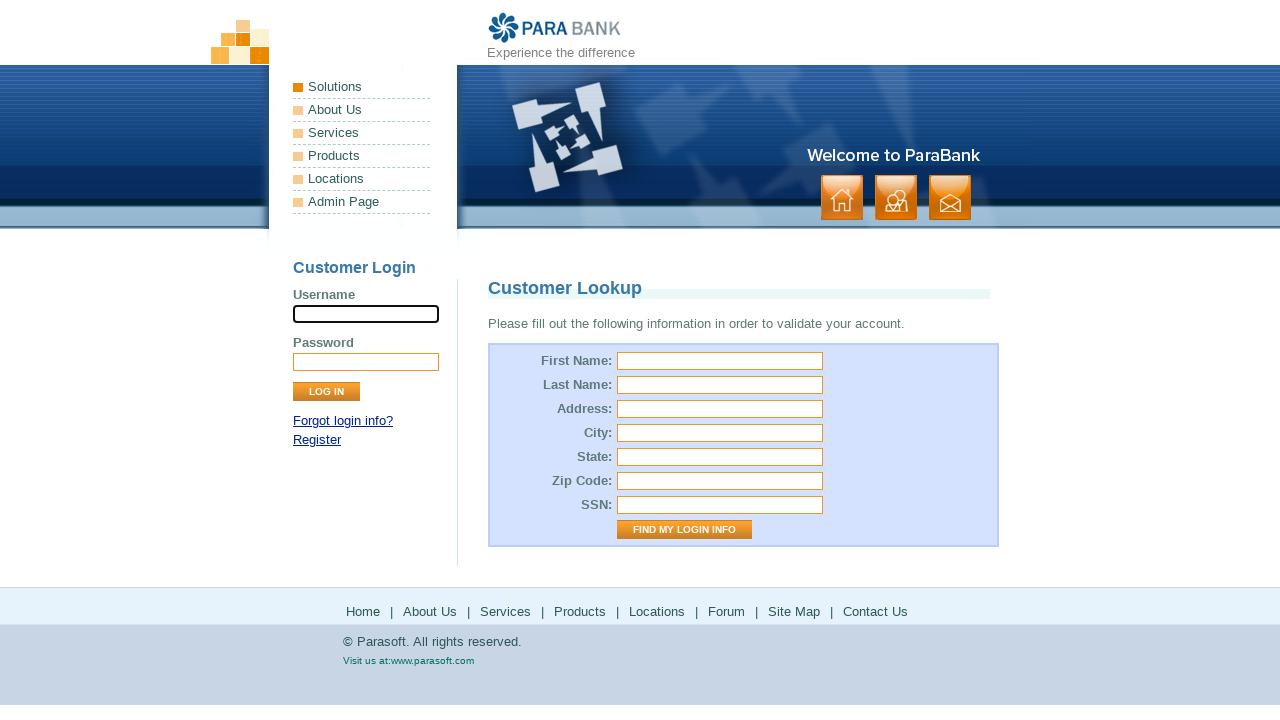

Password reset page loaded with title element visible
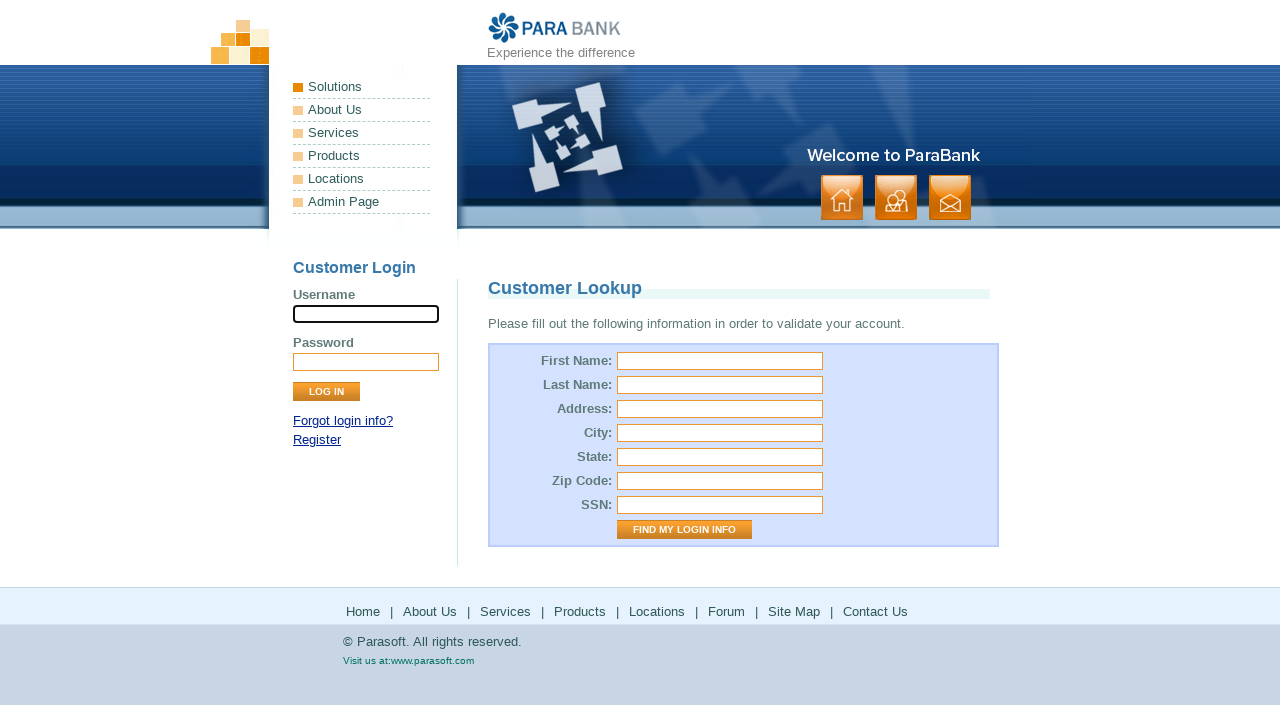

Clicked 'Find My Login Info' button with empty form fields at (684, 530) on input[value="Find My Login Info"]
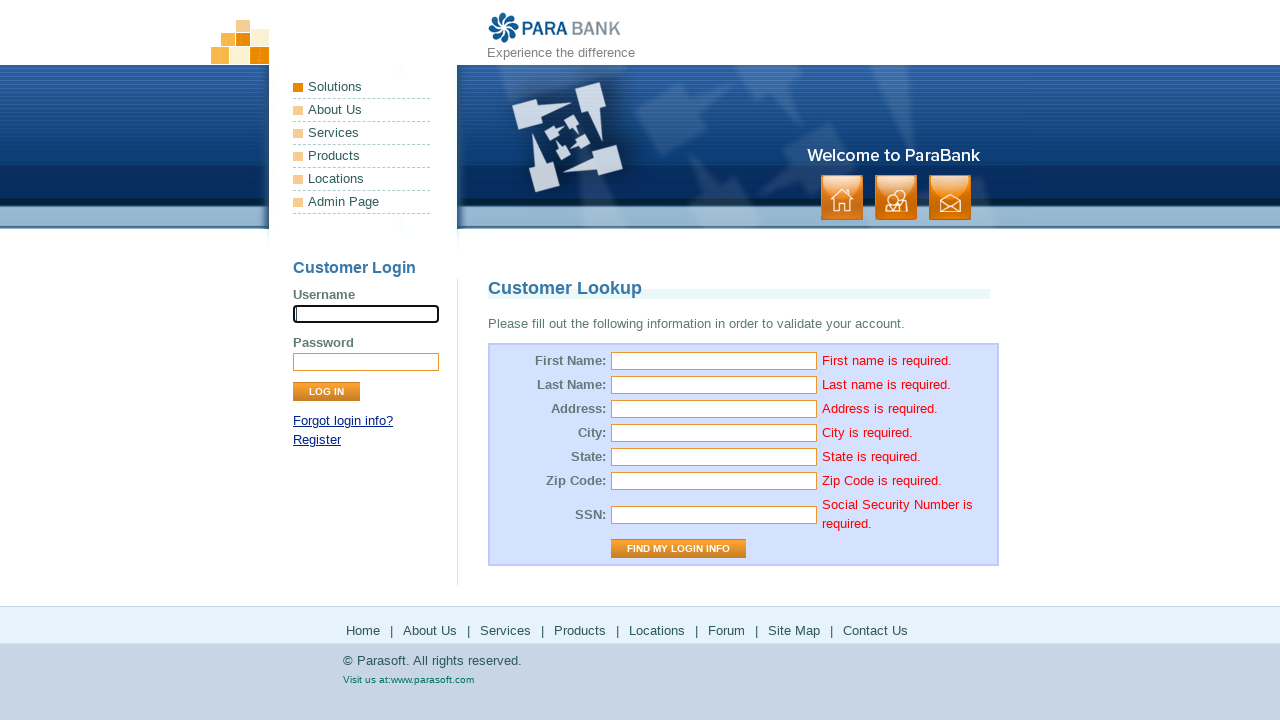

Form validation error messages displayed for empty fields
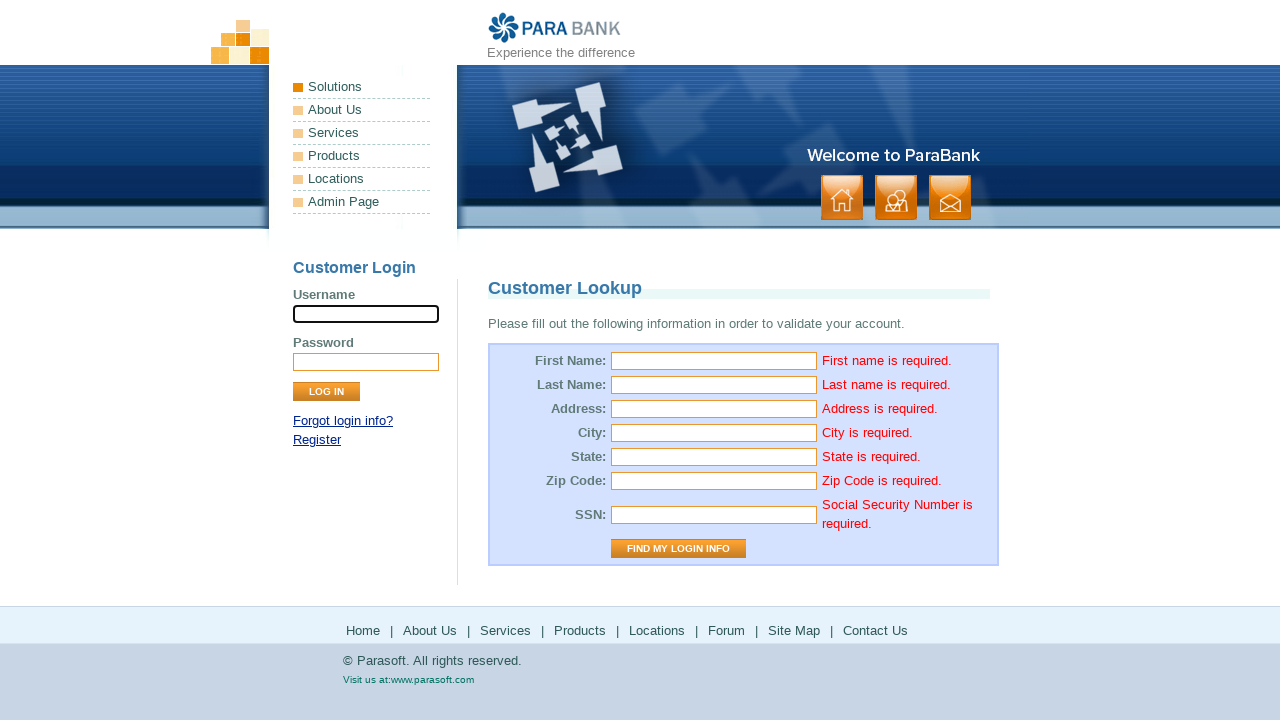

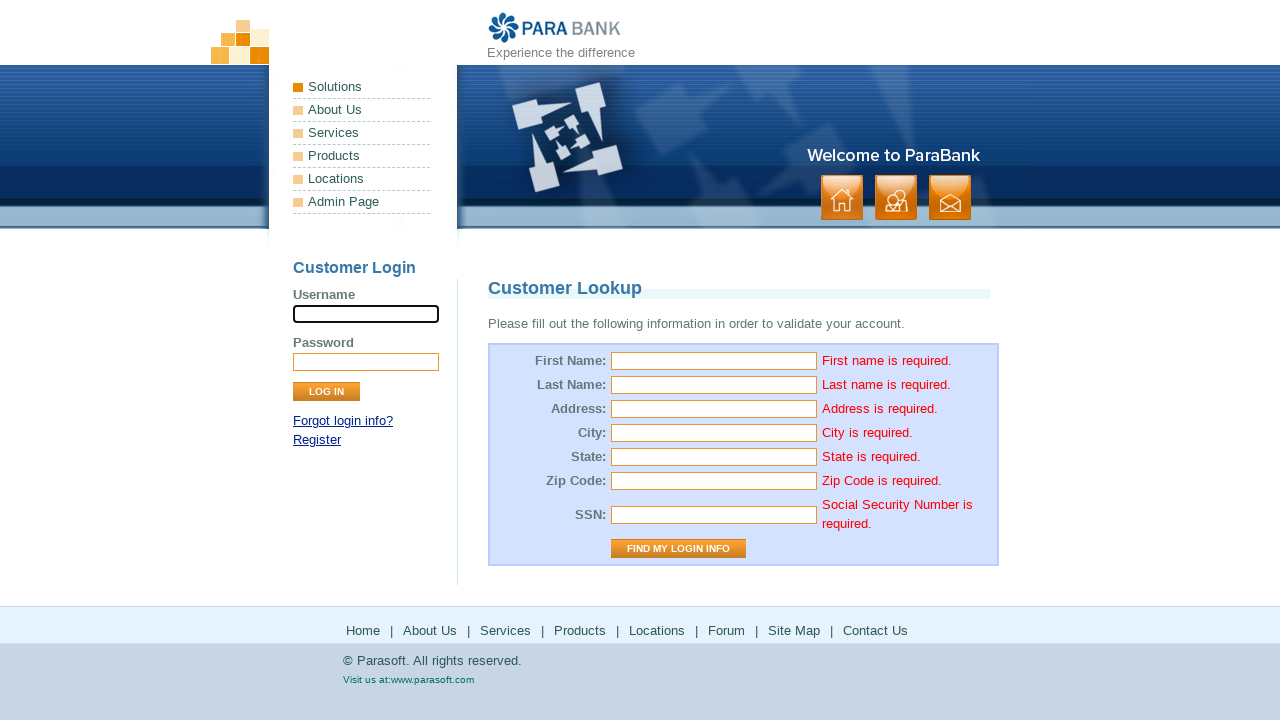